Tests element enabled/disabled states by checking various form elements and interacting with enabled ones

Starting URL: https://automationfc.github.io/basic-form/index.html

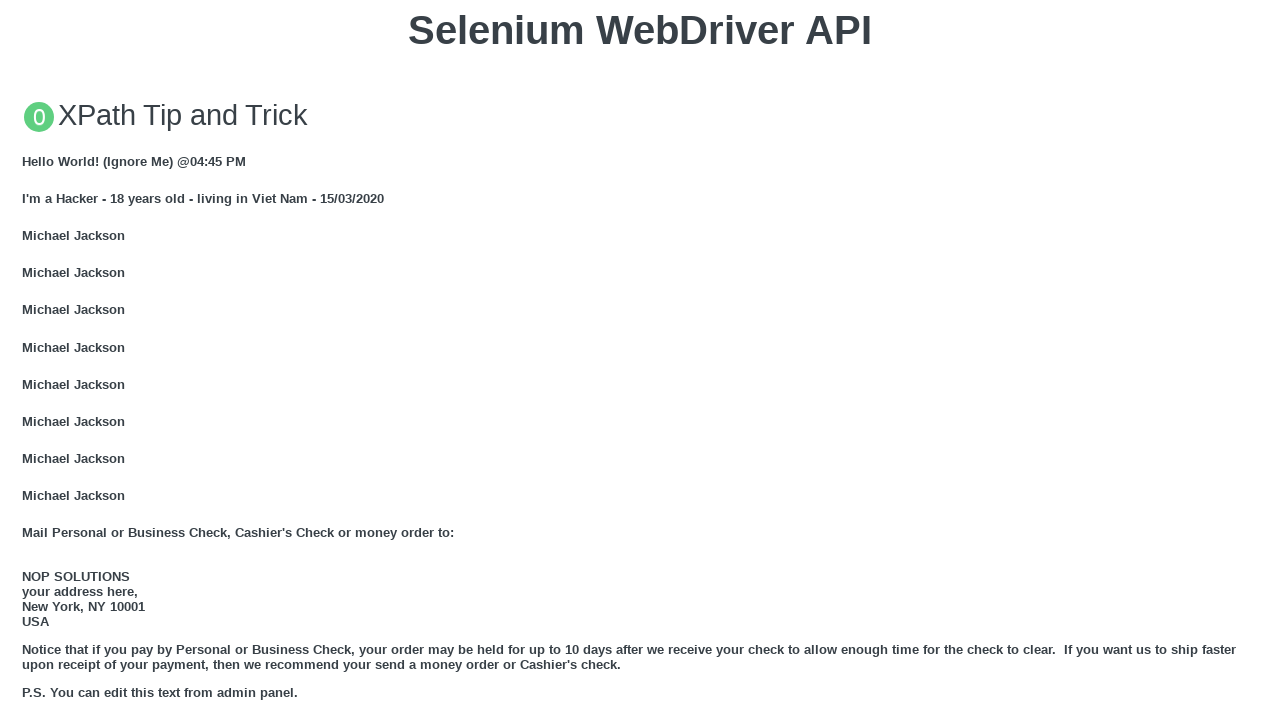

Located email textbox element
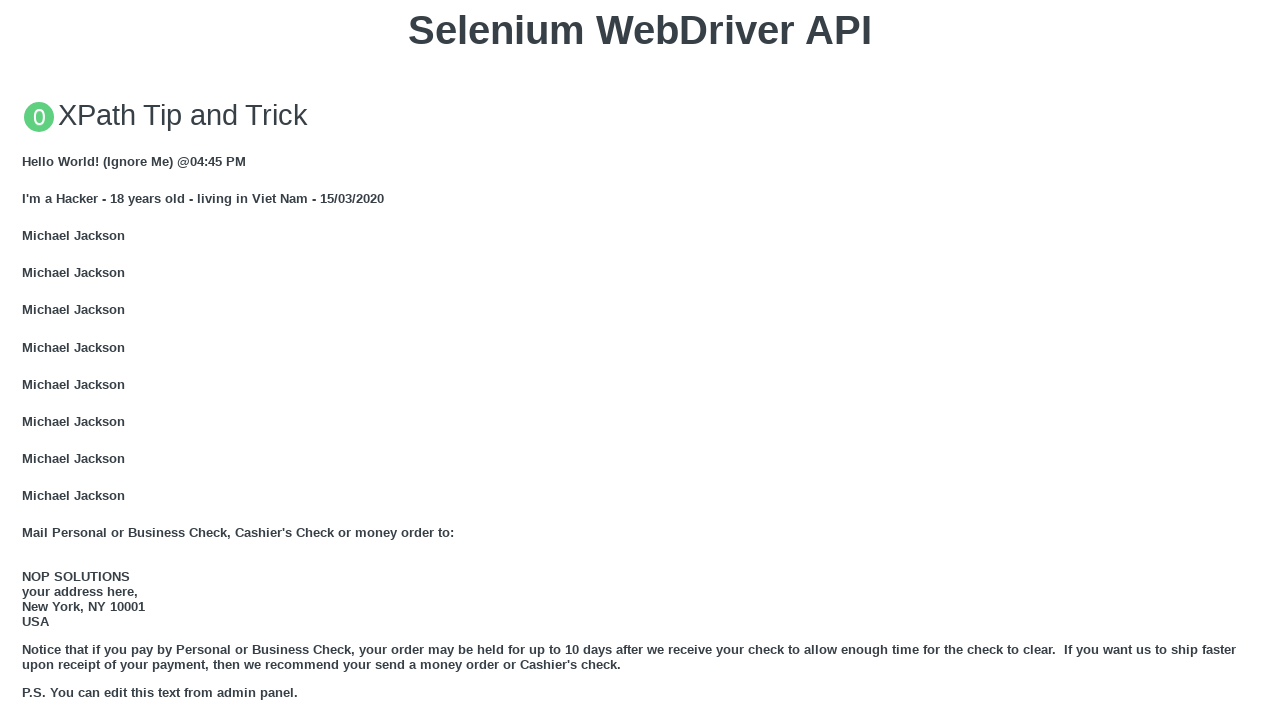

Verified email textbox is enabled
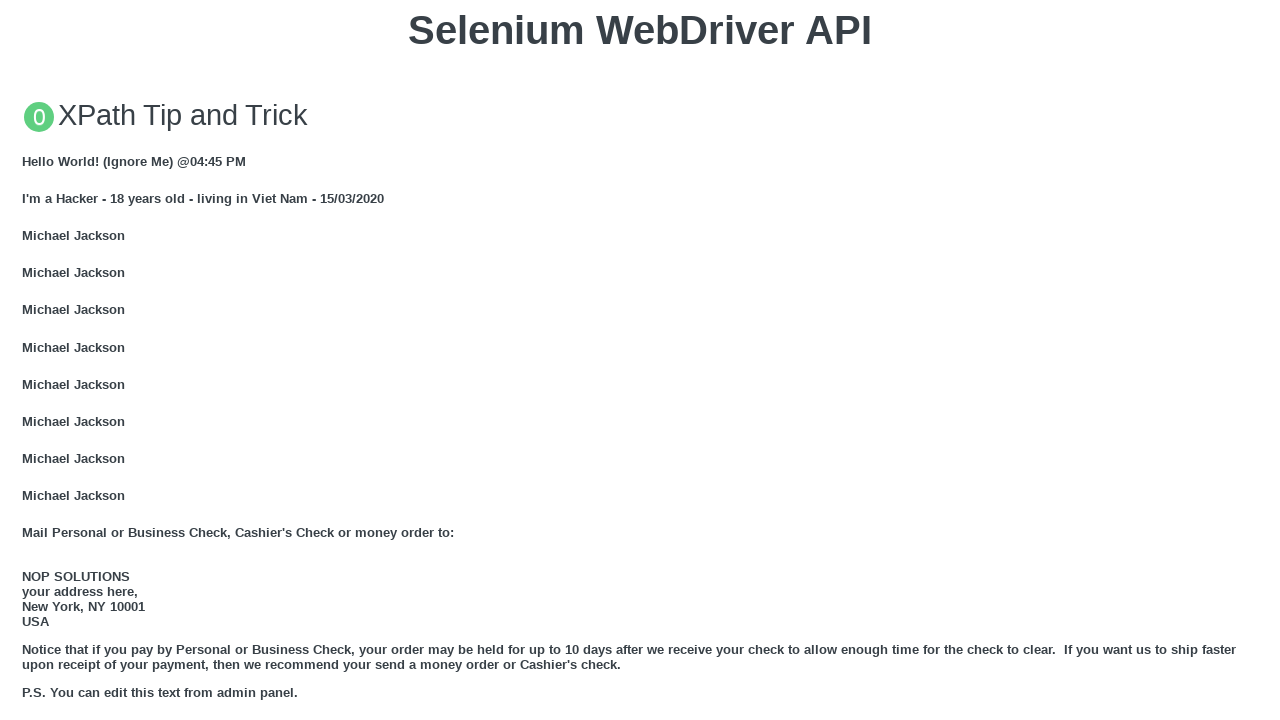

Filled email textbox with 'automation@yopmail.com' on xpath=//input[@id='mail']
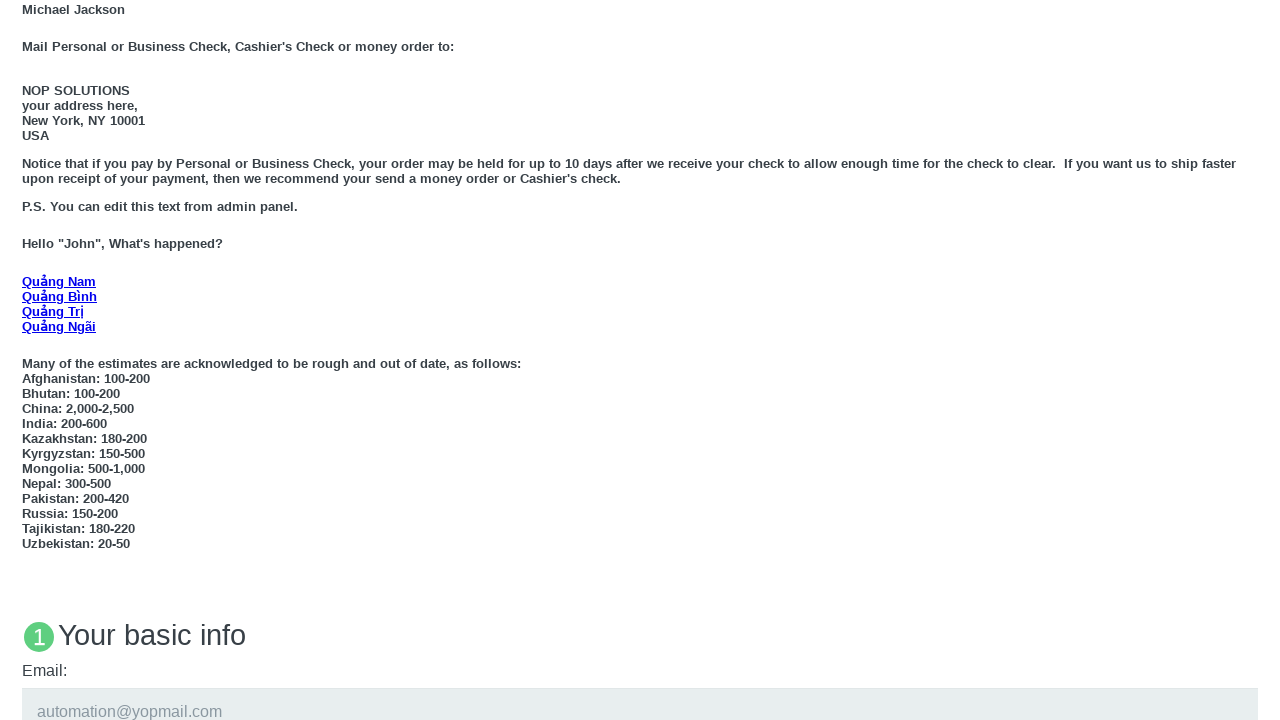

Located education textarea element
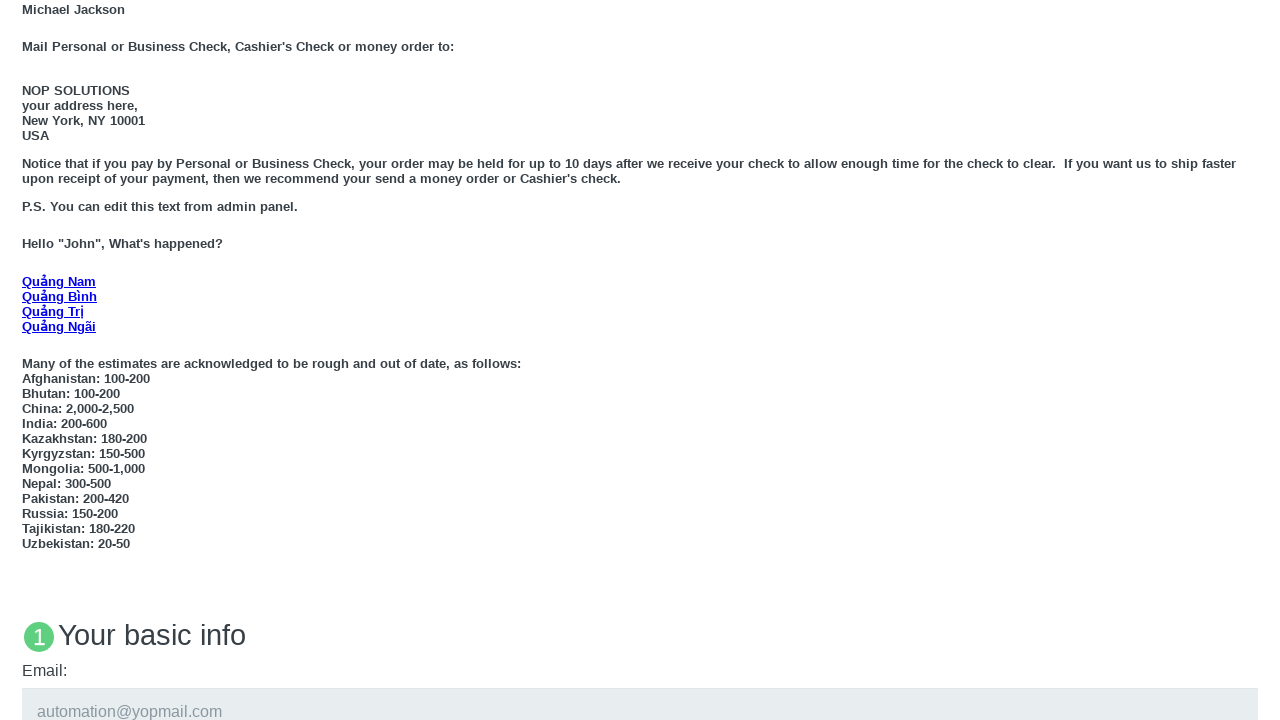

Verified education textarea is enabled
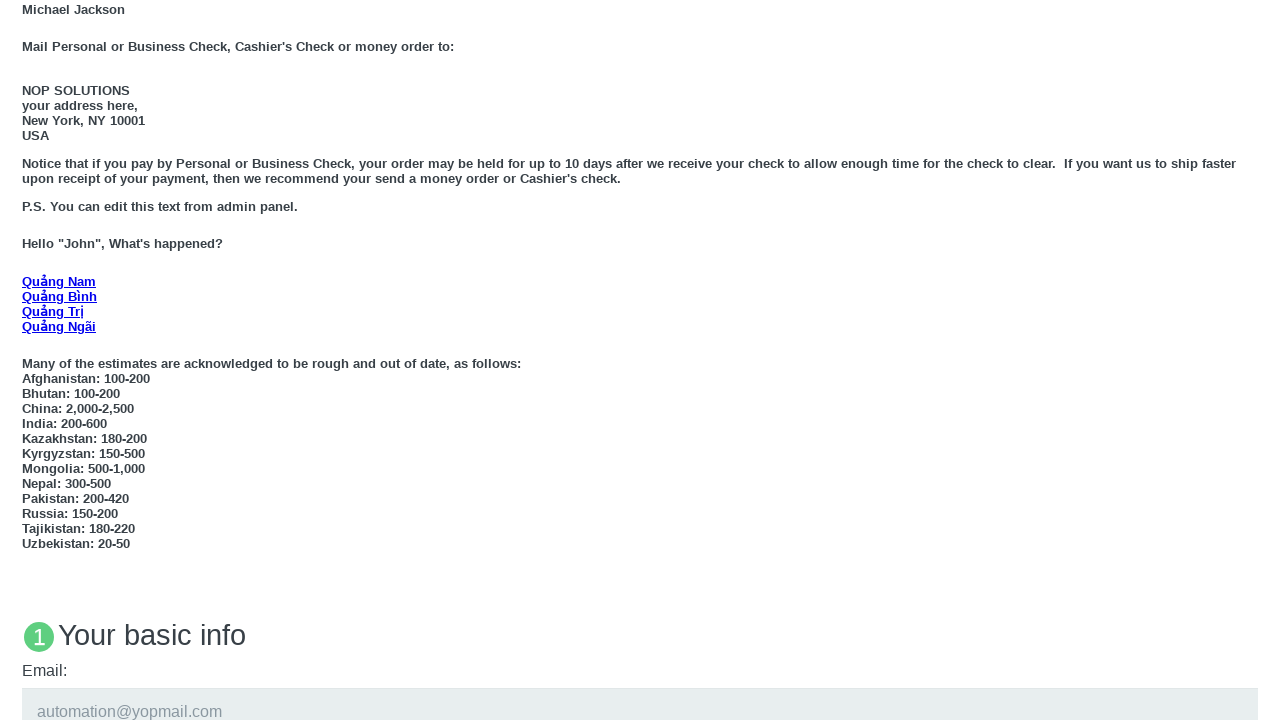

Filled education textarea with 'automation@yopmail.com' on xpath=//textarea[@id='edu']
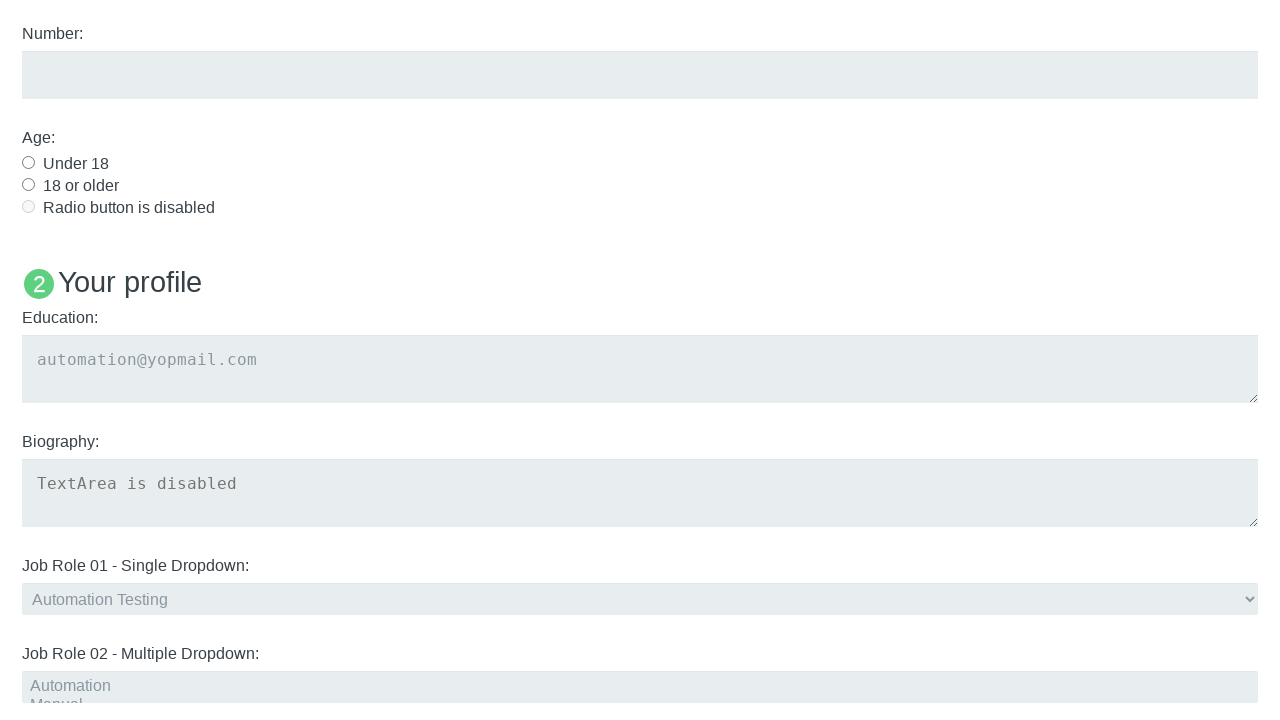

Located under 18 checkbox element
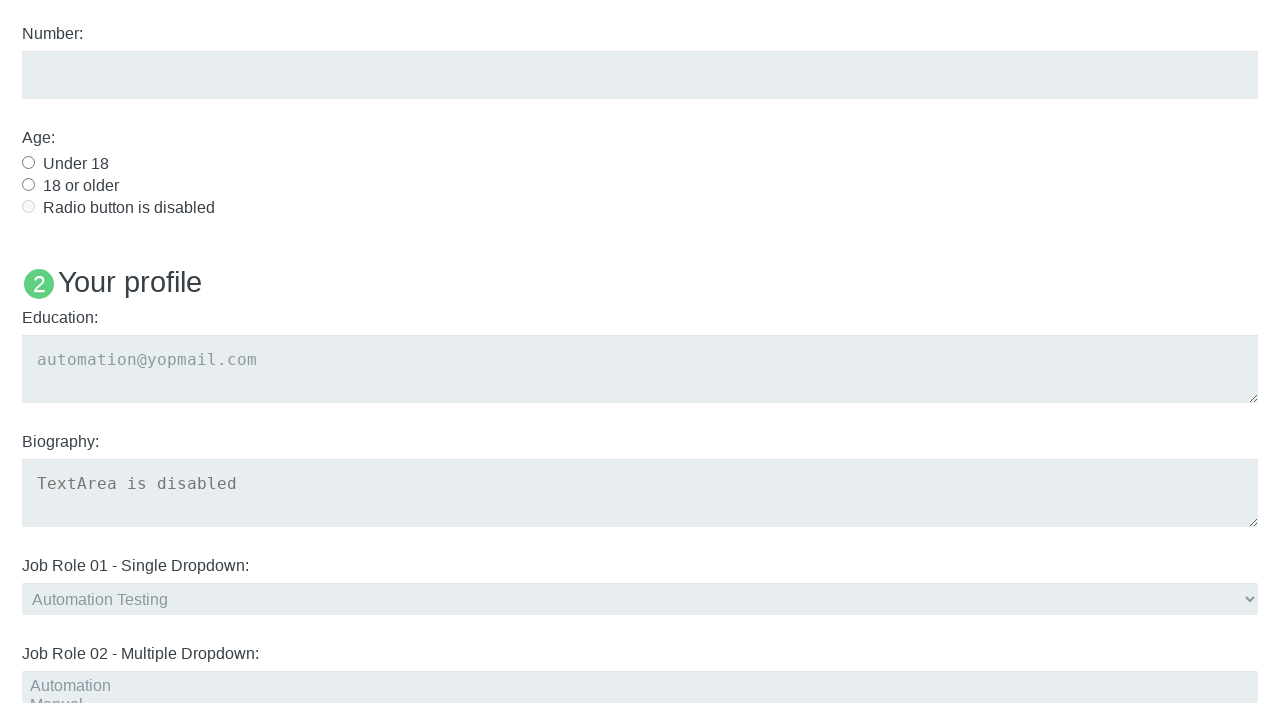

Checked if under 18 checkbox is enabled
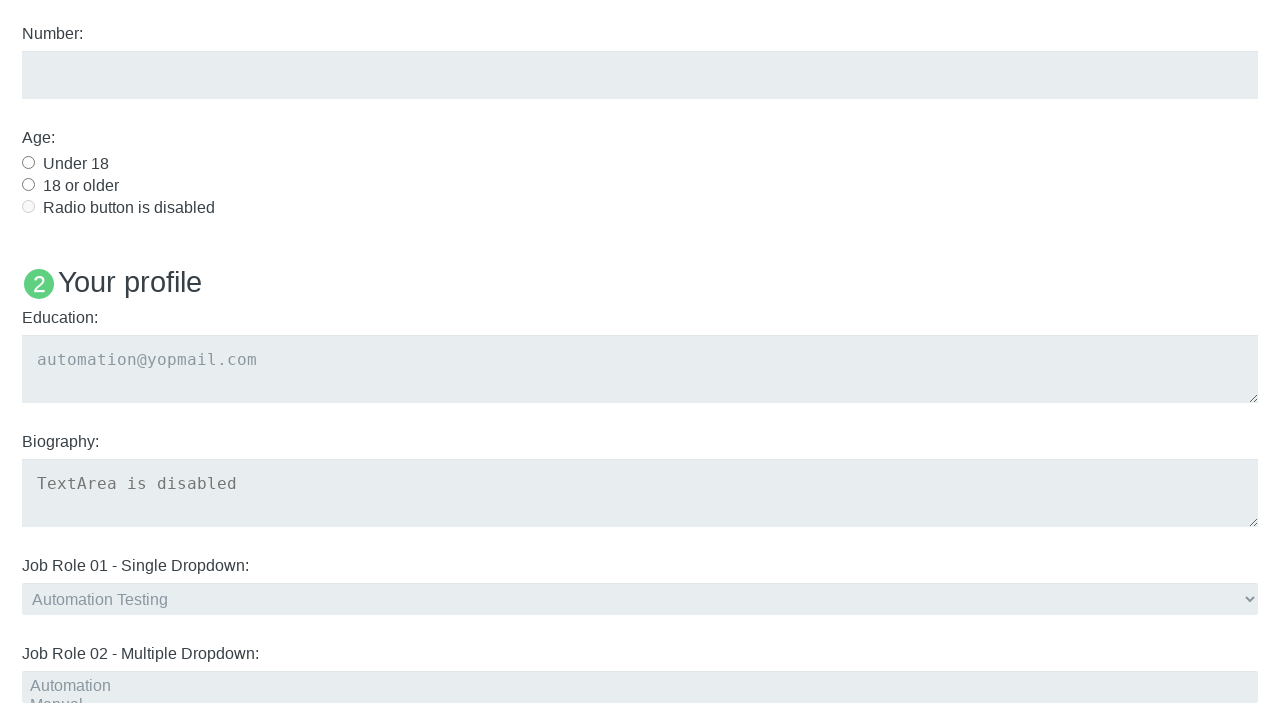

Located job1 dropdown element
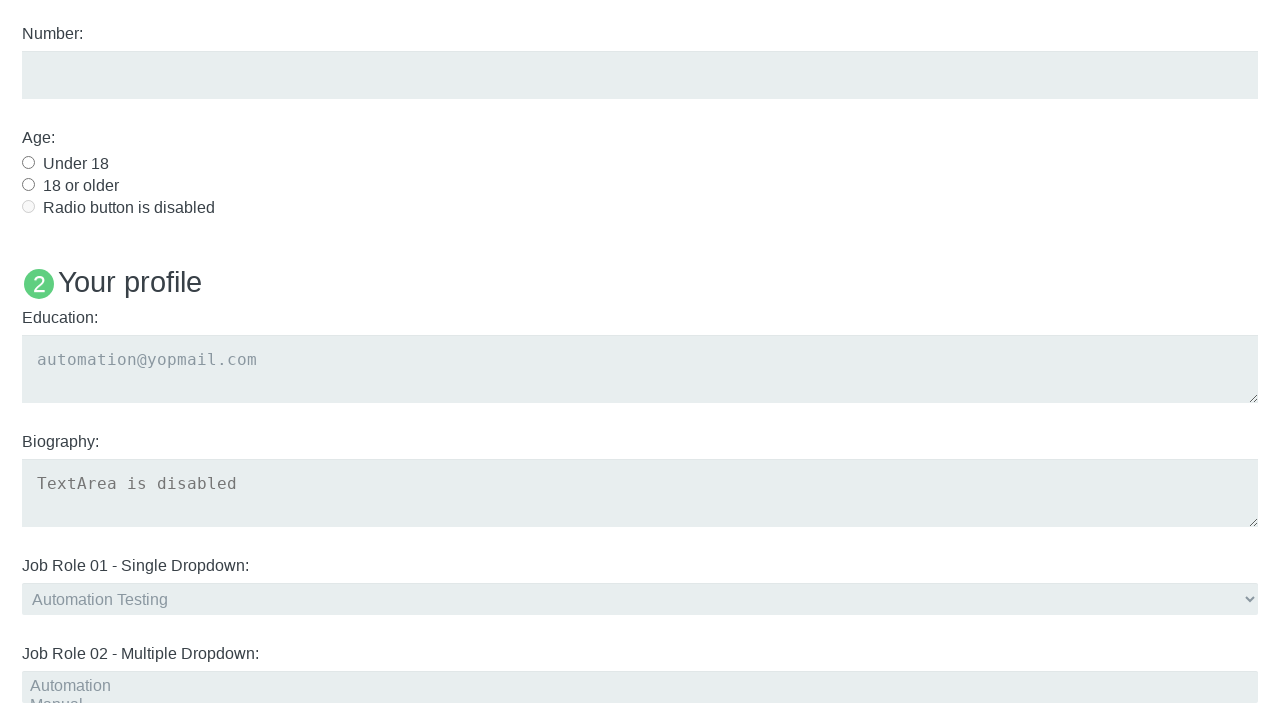

Checked if job1 dropdown is enabled
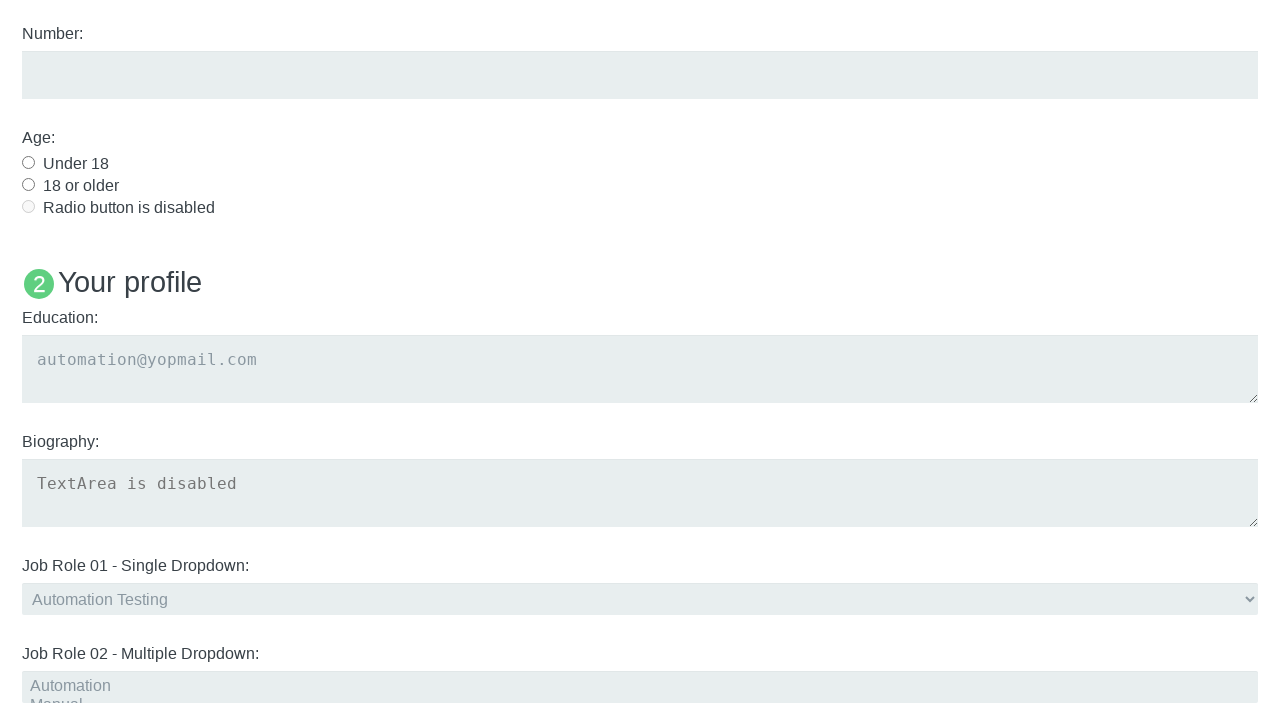

Located job2 dropdown element
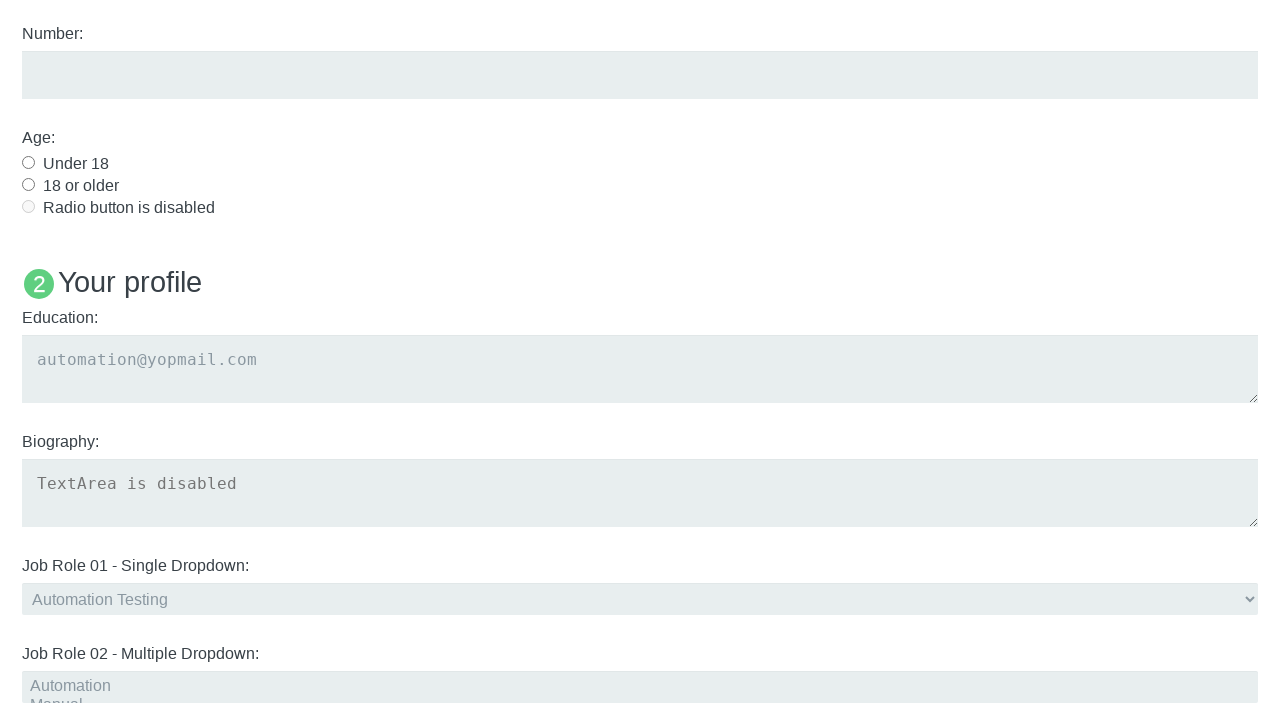

Checked if job2 dropdown is enabled
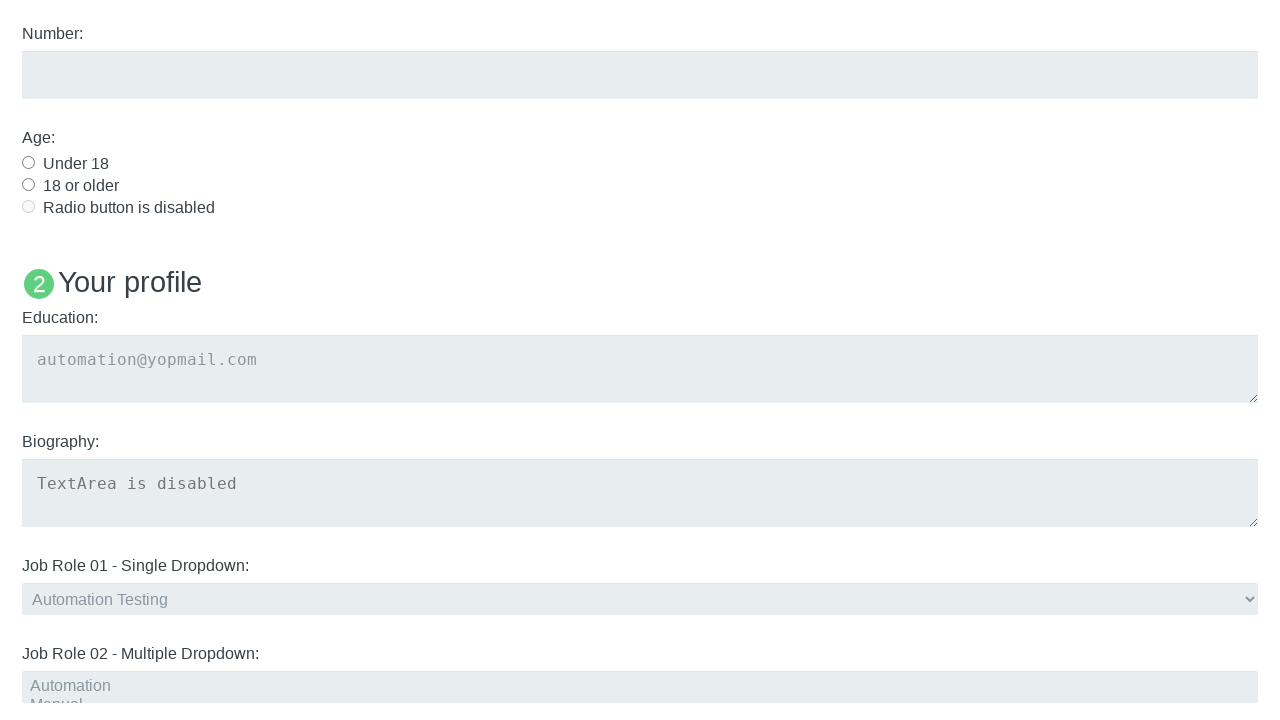

Located development checkbox element
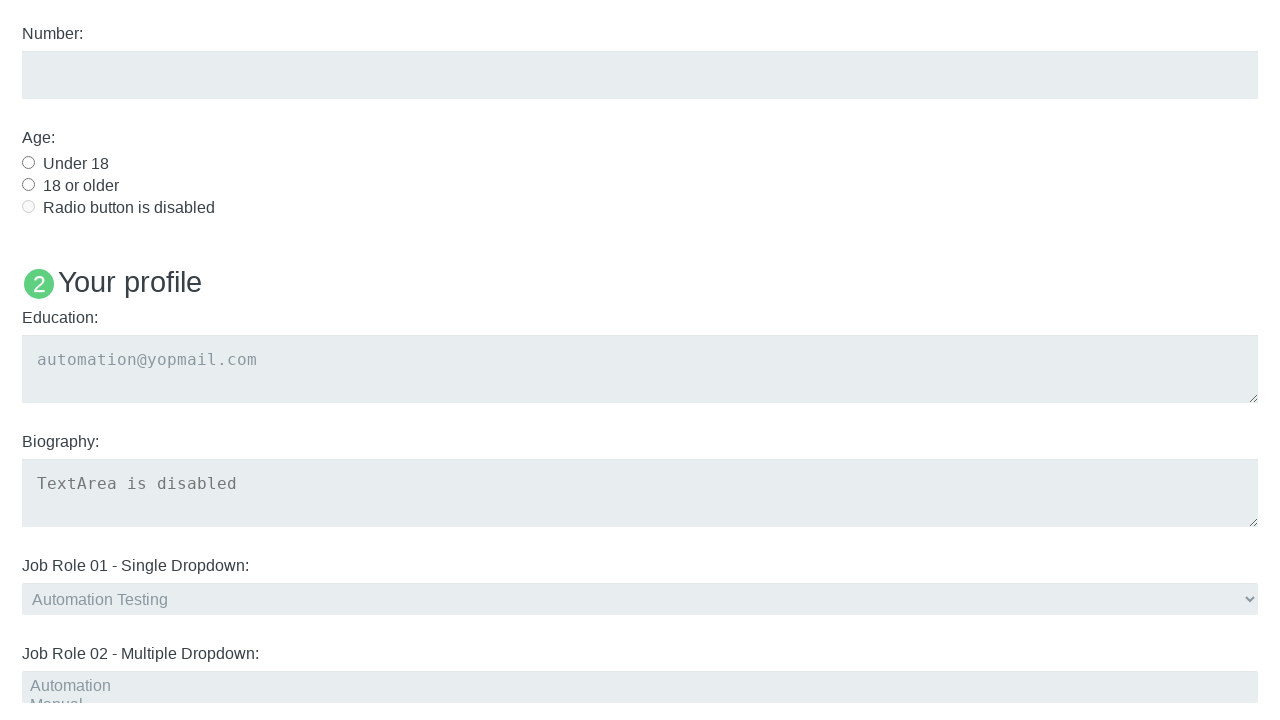

Checked if development checkbox is enabled
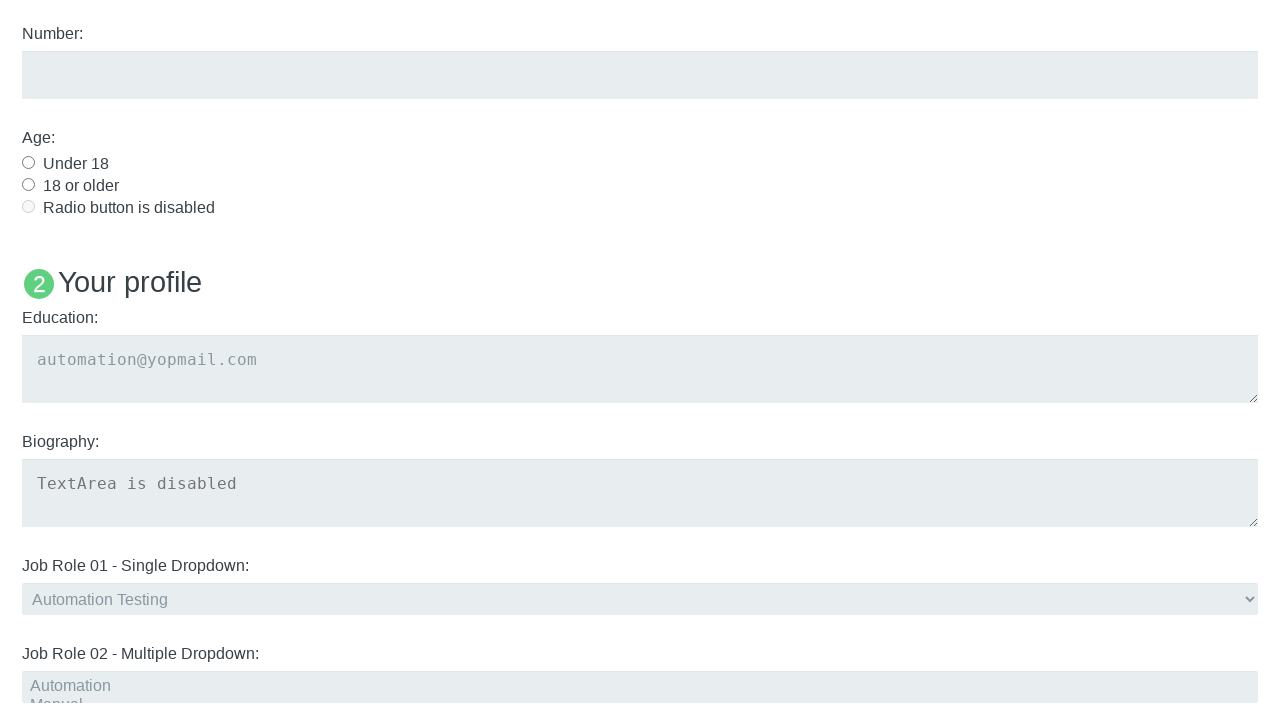

Located slider1 element
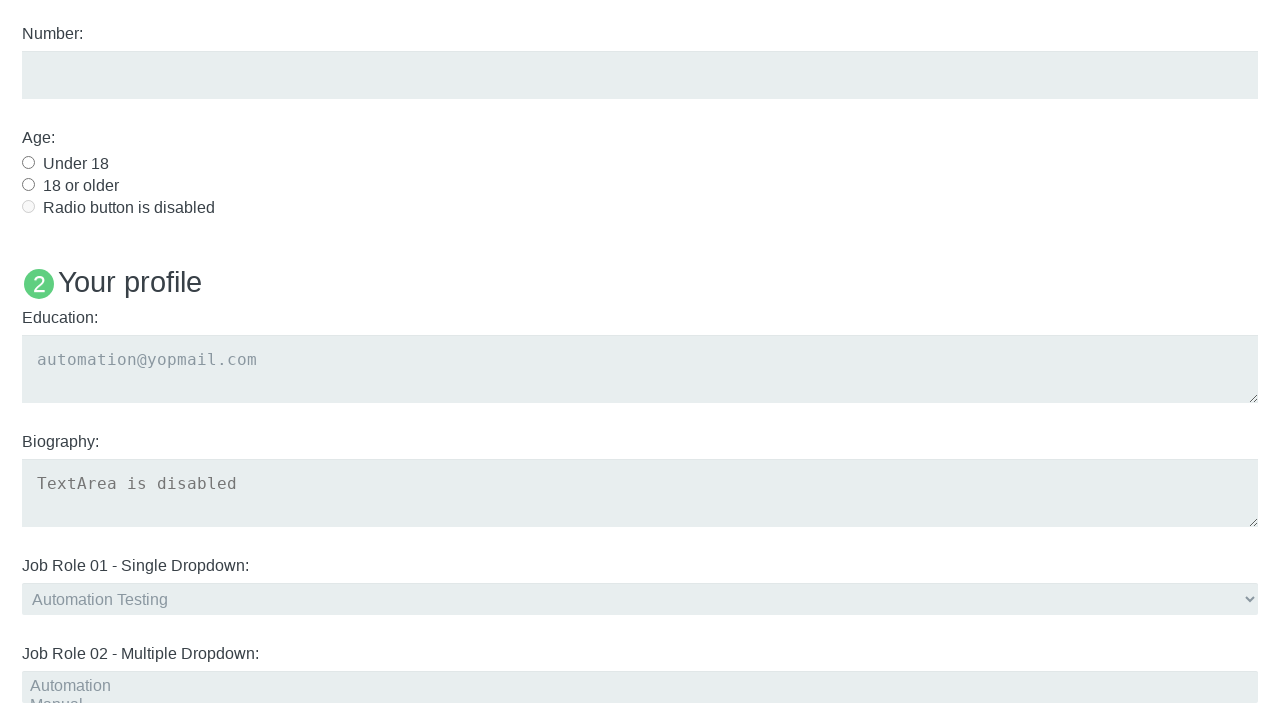

Checked if slider1 is enabled
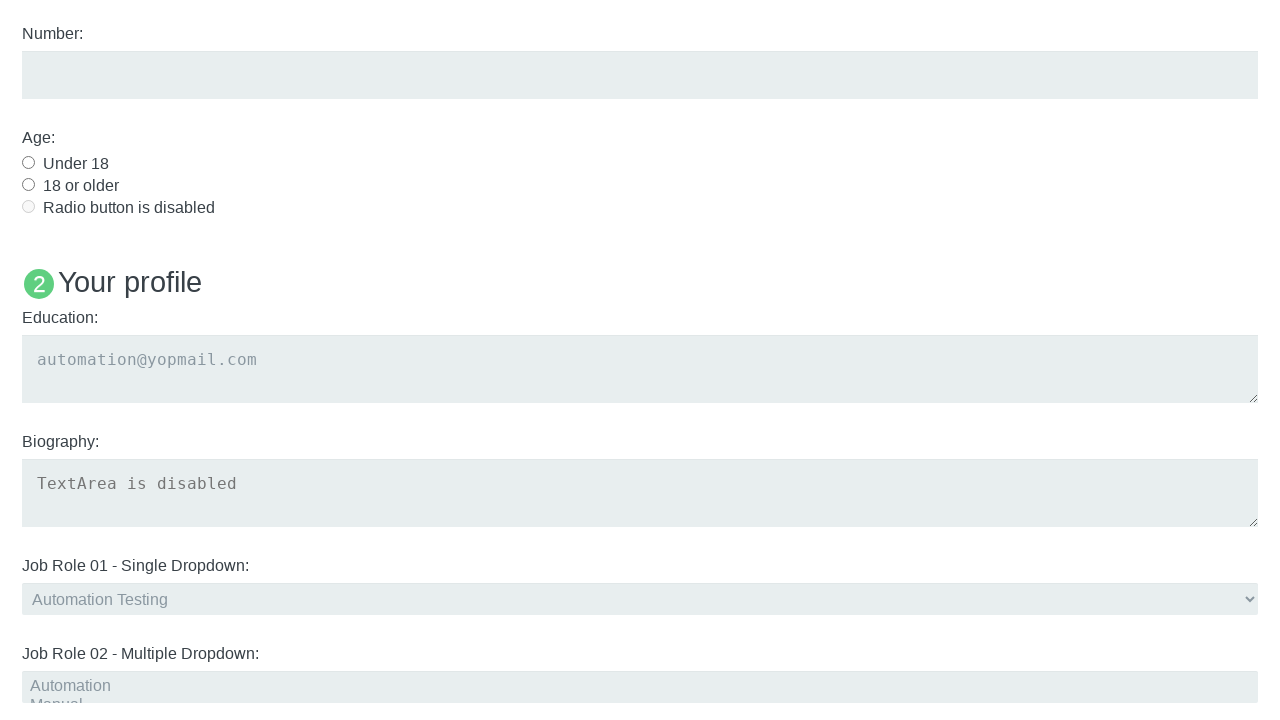

Located slider2 element
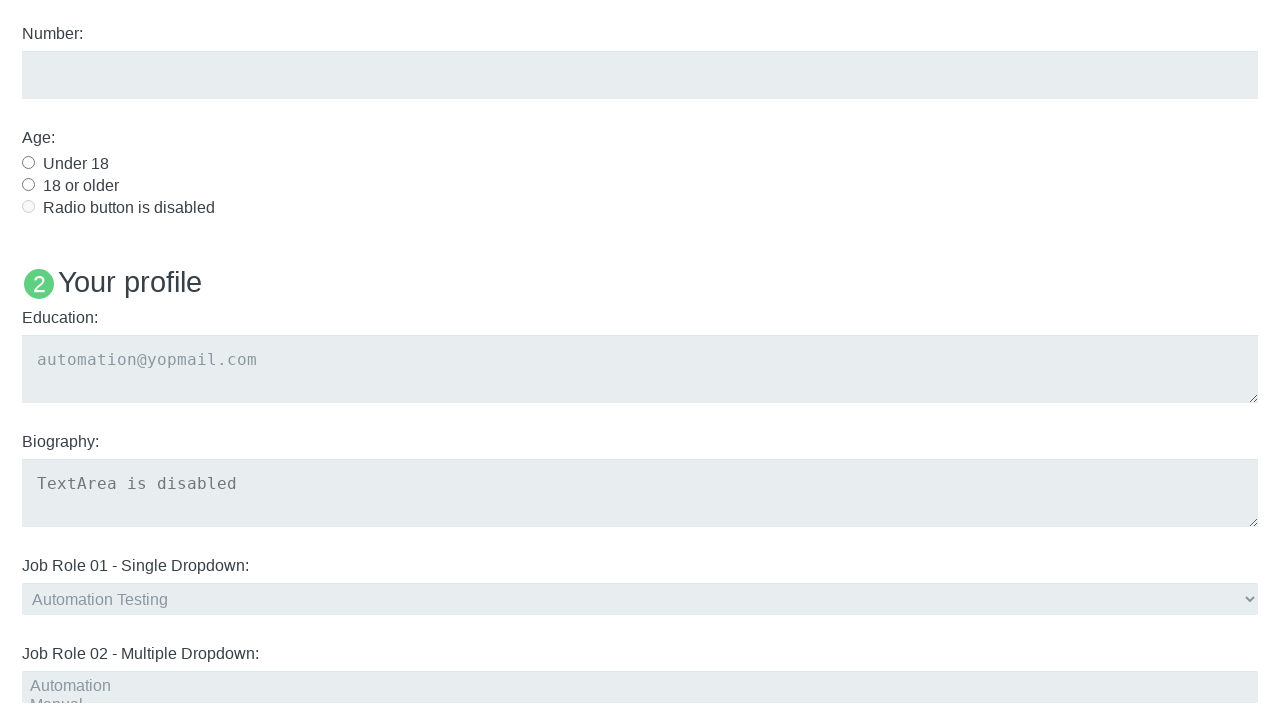

Checked if slider2 is enabled
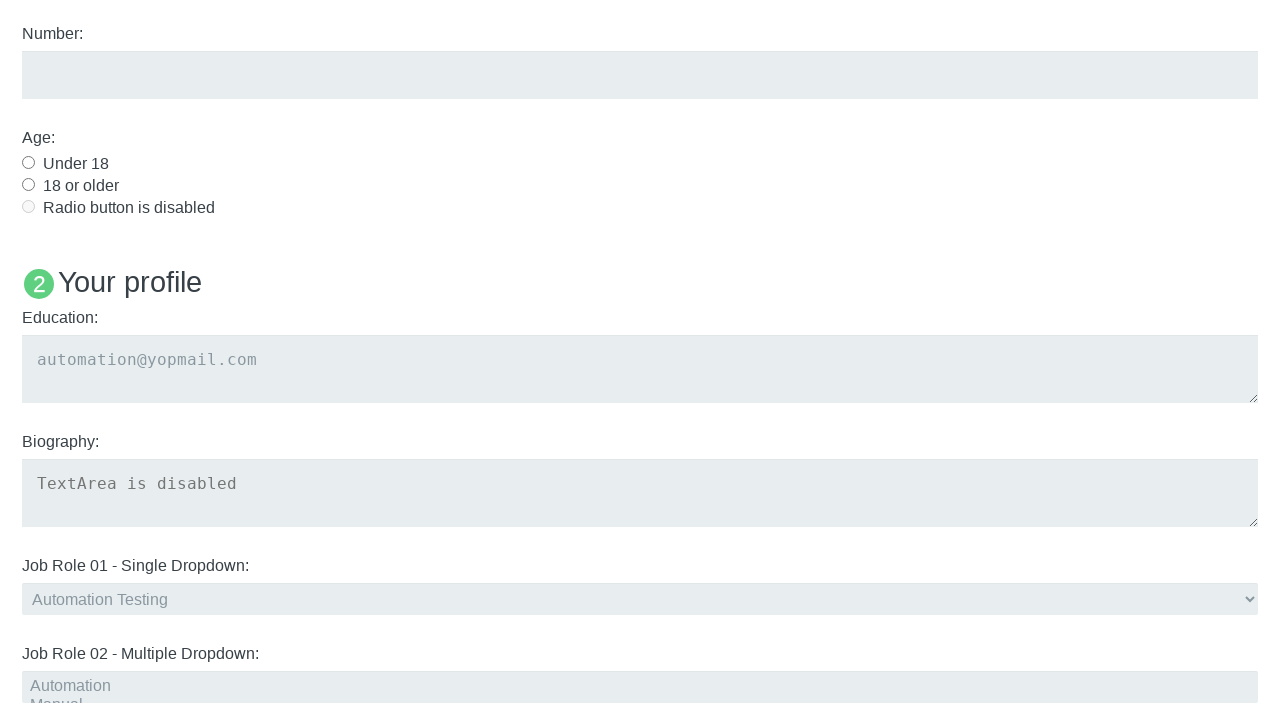

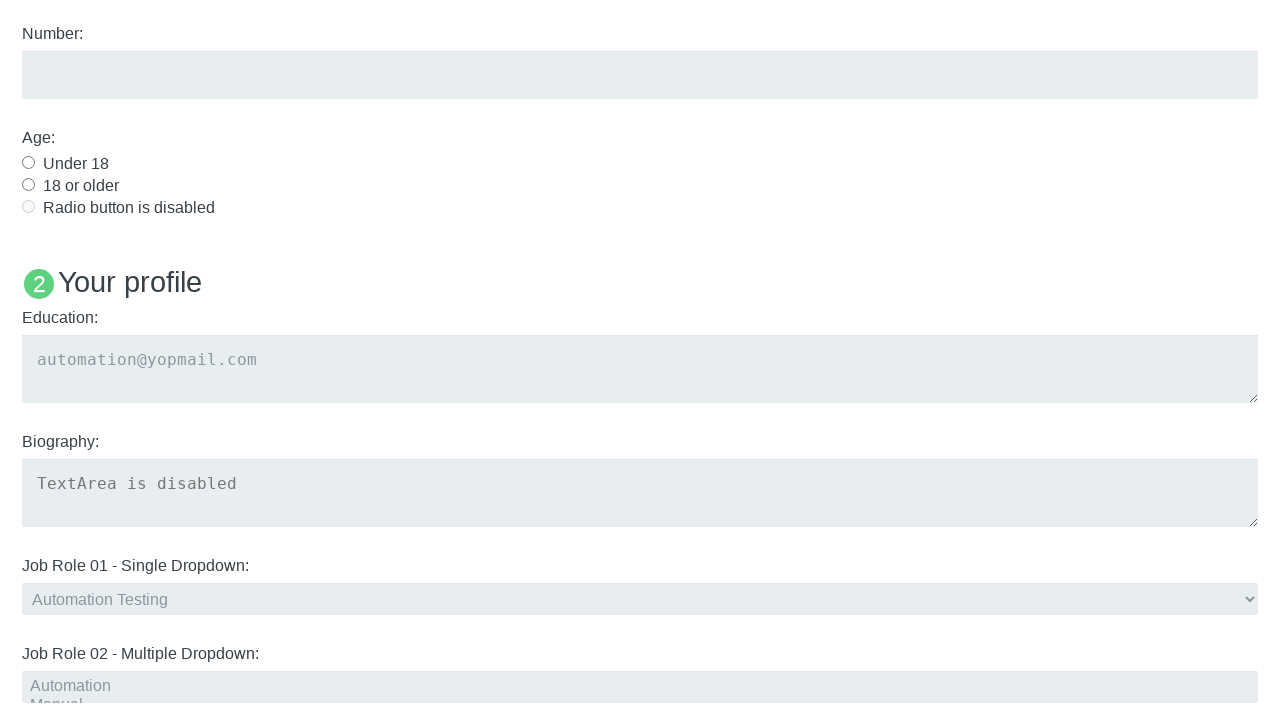